Tests dropdown navigation by clicking a dropdown button and then selecting the Flipkart link from the dropdown menu

Starting URL: https://omayo.blogspot.com/

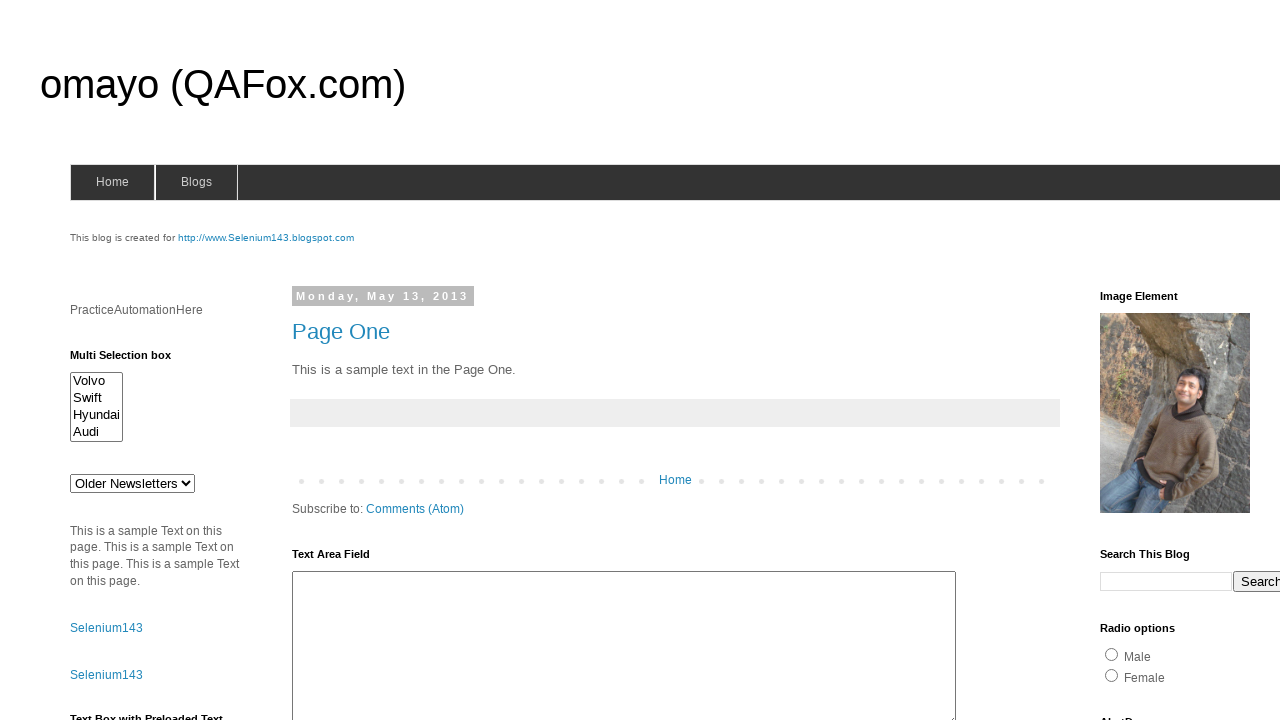

Clicked dropdown button to open menu at (1227, 360) on .dropbtn
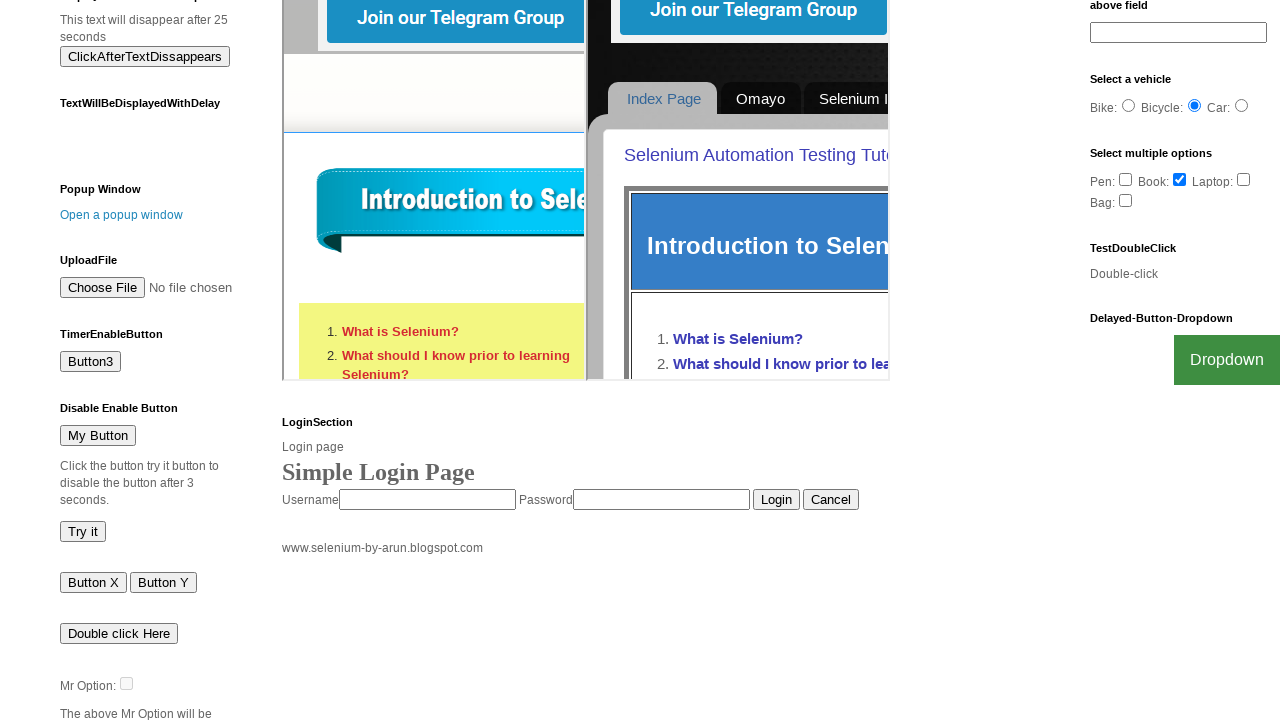

Clicked Flipkart link from dropdown menu at (1200, 700) on text=Flipkart
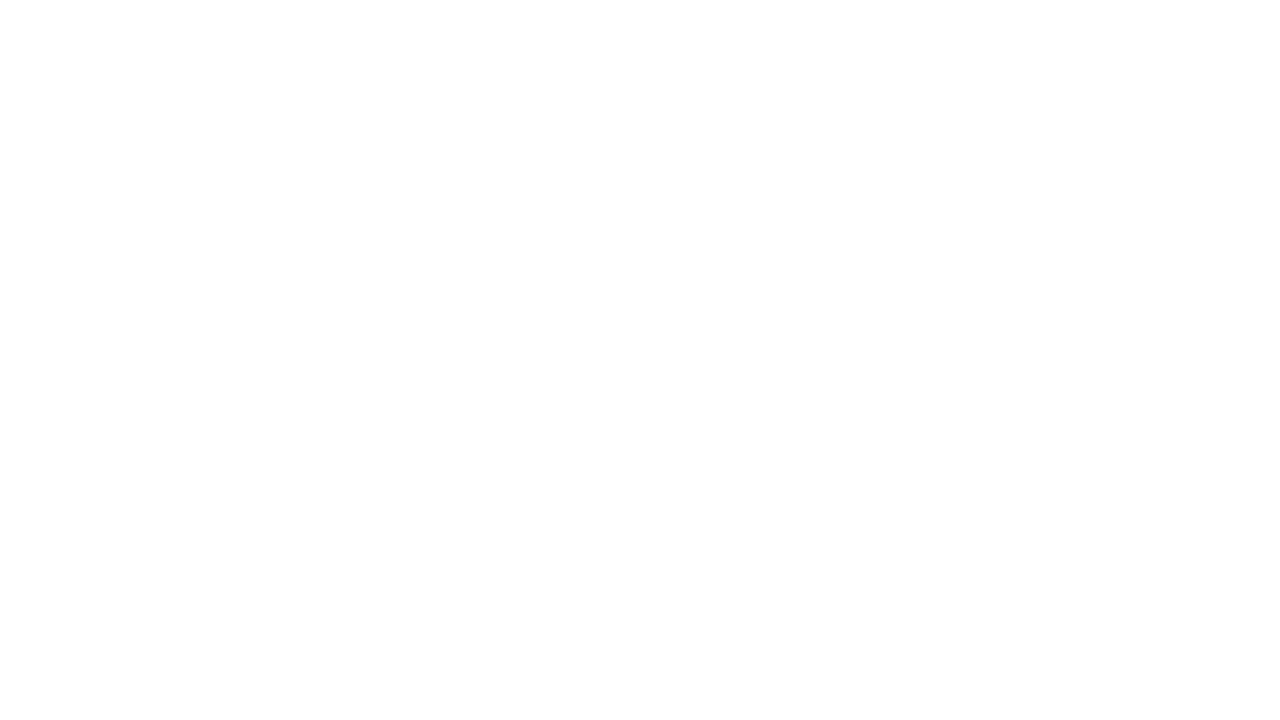

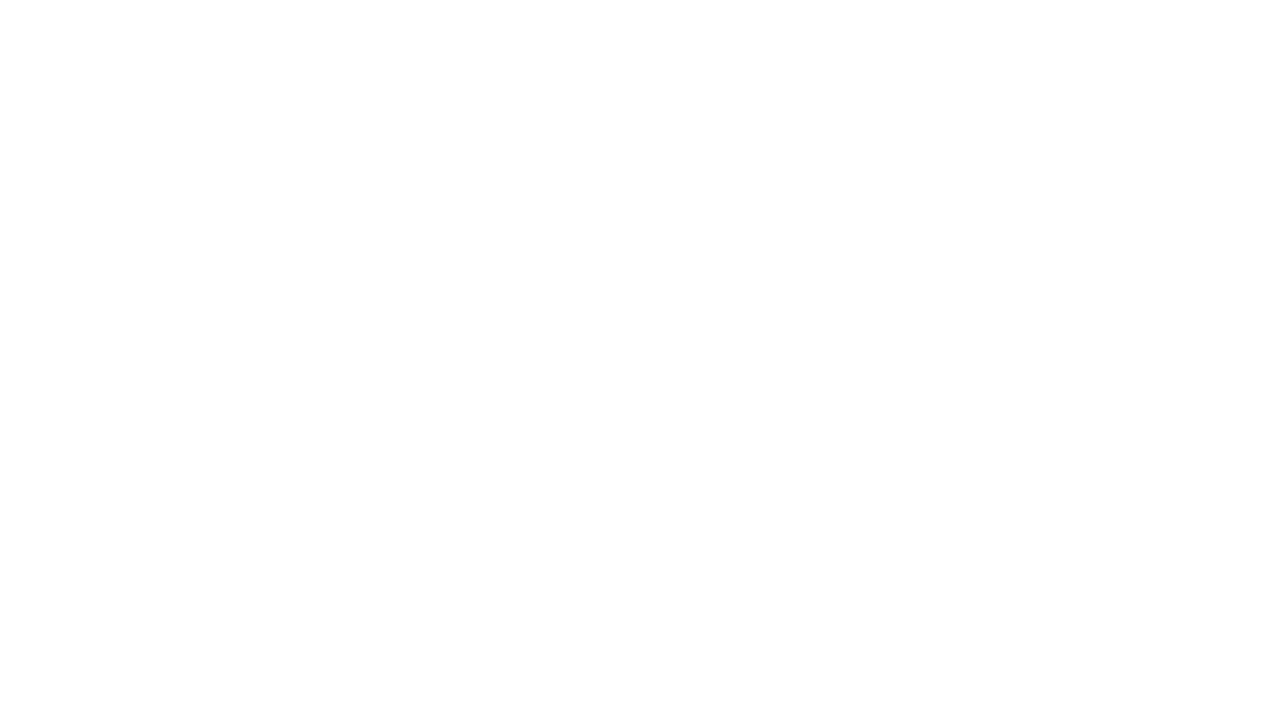